Tests drag and drop functionality by dragging an element and dropping it onto a target area, then verifying the text changes from "Drop here" to "Dropped!"

Starting URL: https://jqueryui.com/resources/demos/droppable/default.html

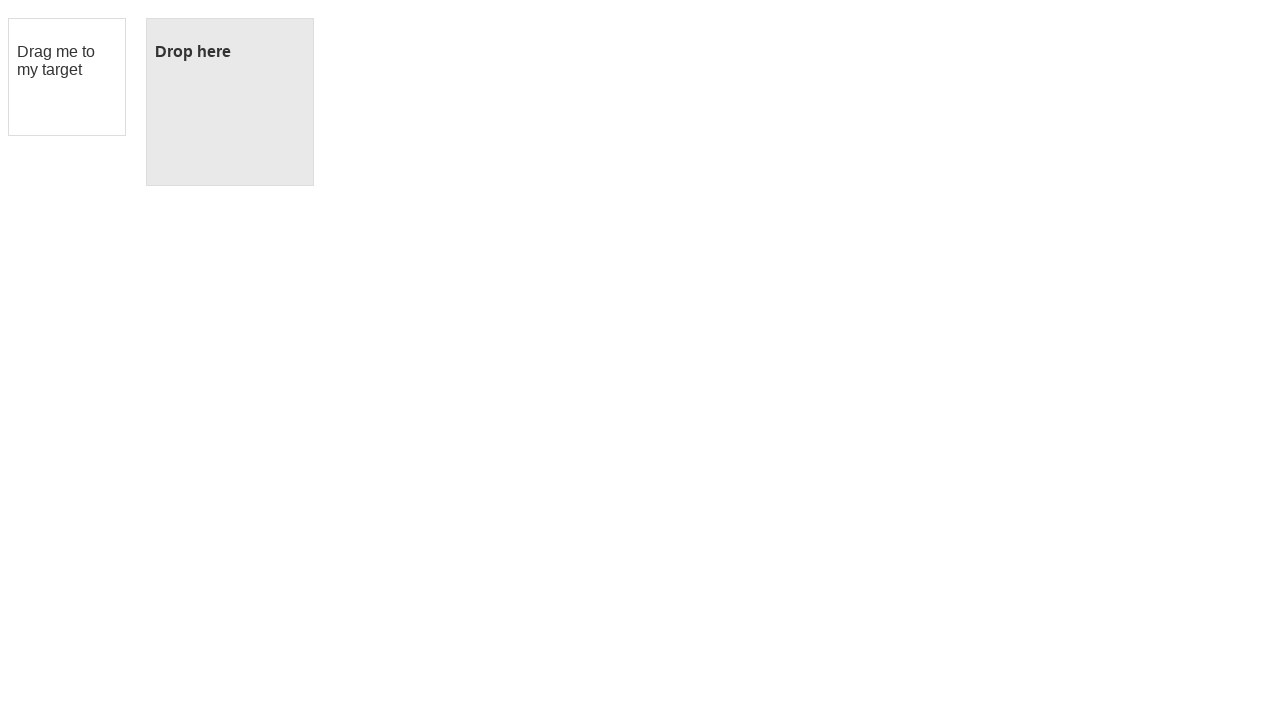

Waited for draggable element to be visible
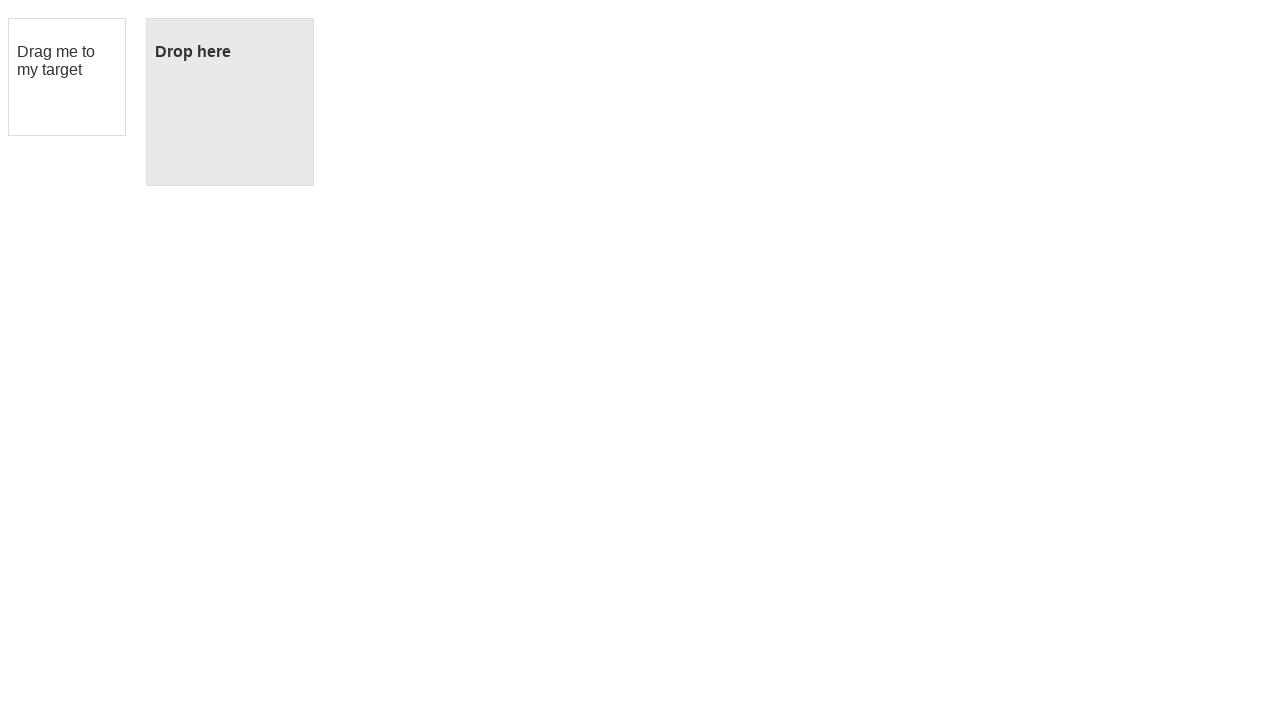

Waited for droppable element to be visible
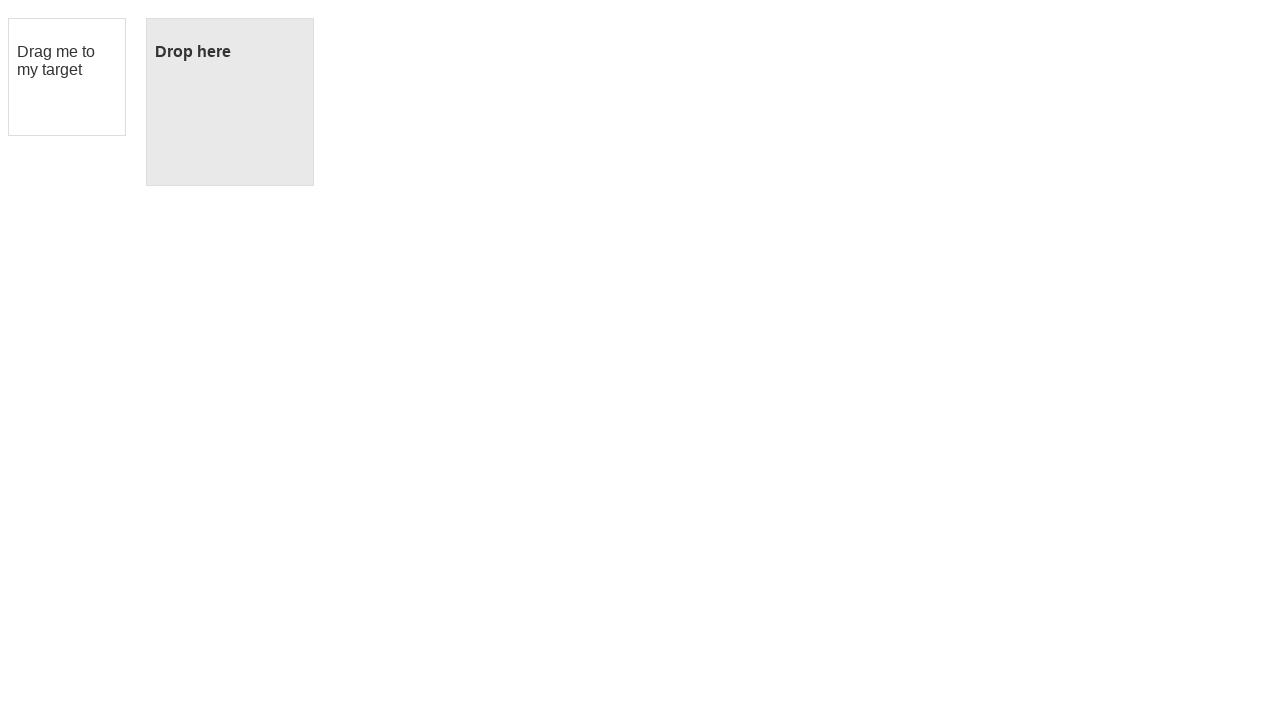

Retrieved initial drop box text
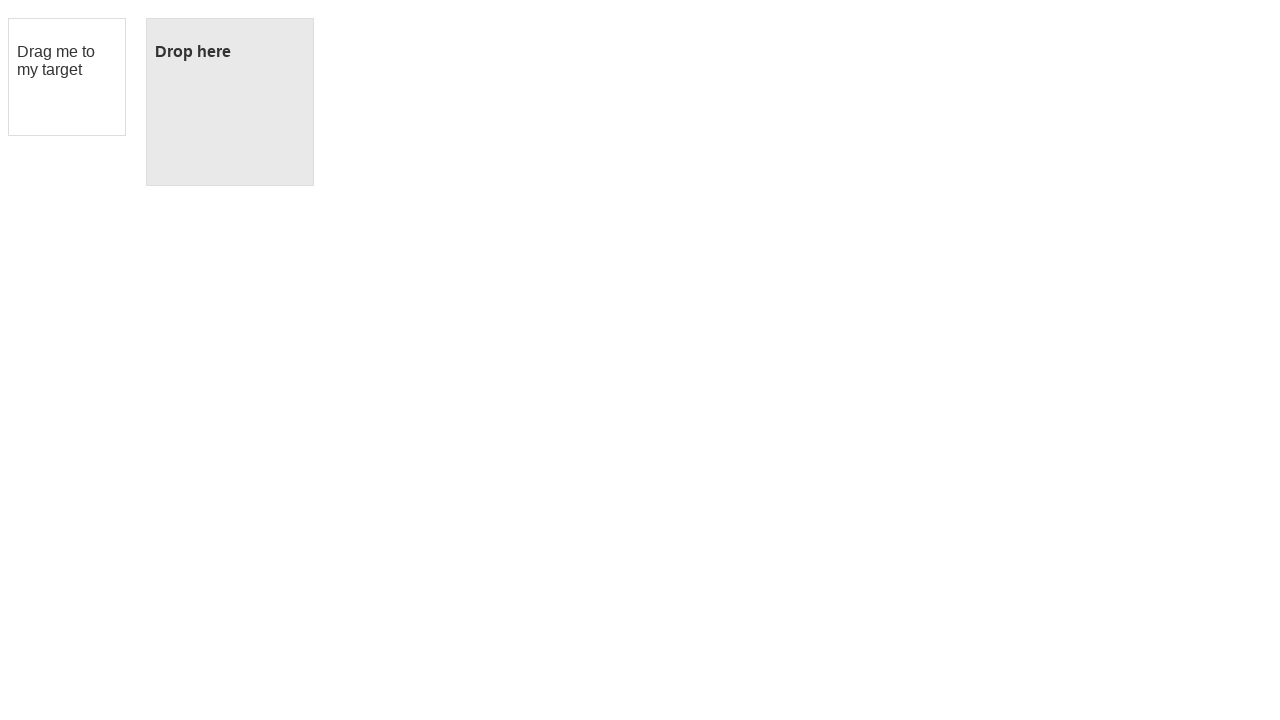

Verified drop box initially shows 'Drop here'
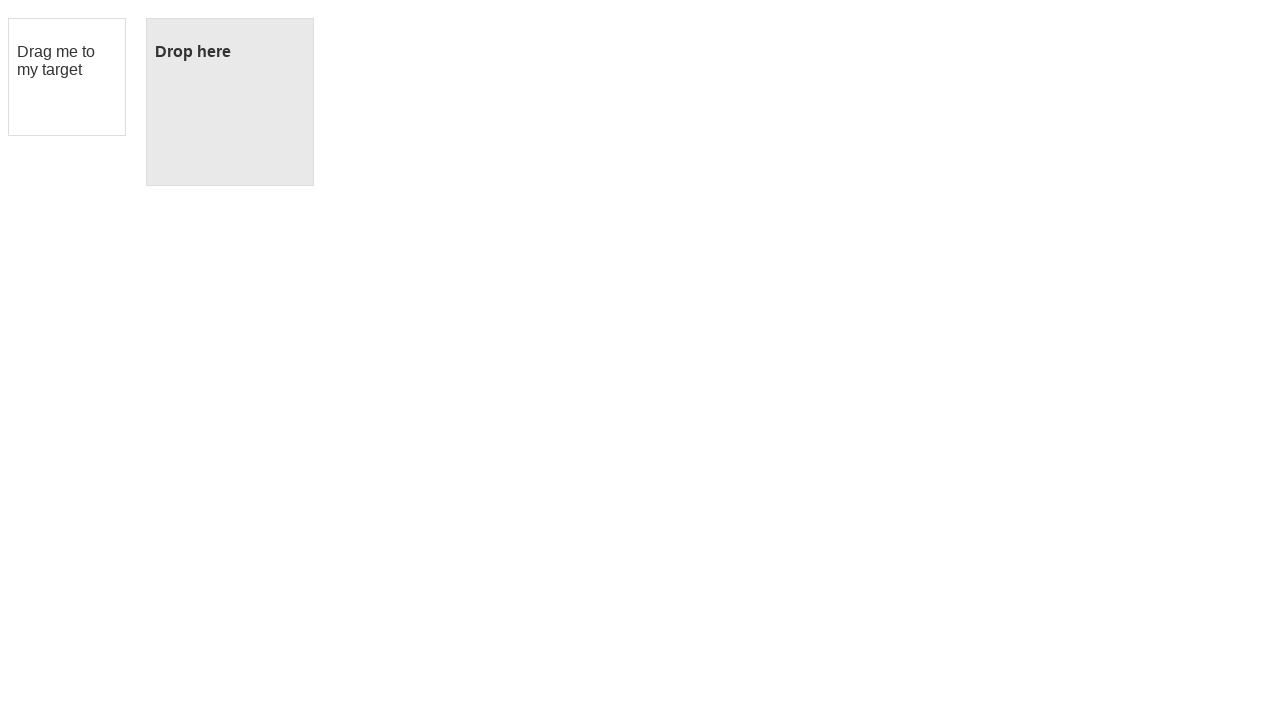

Performed drag and drop action from draggable to droppable element at (230, 102)
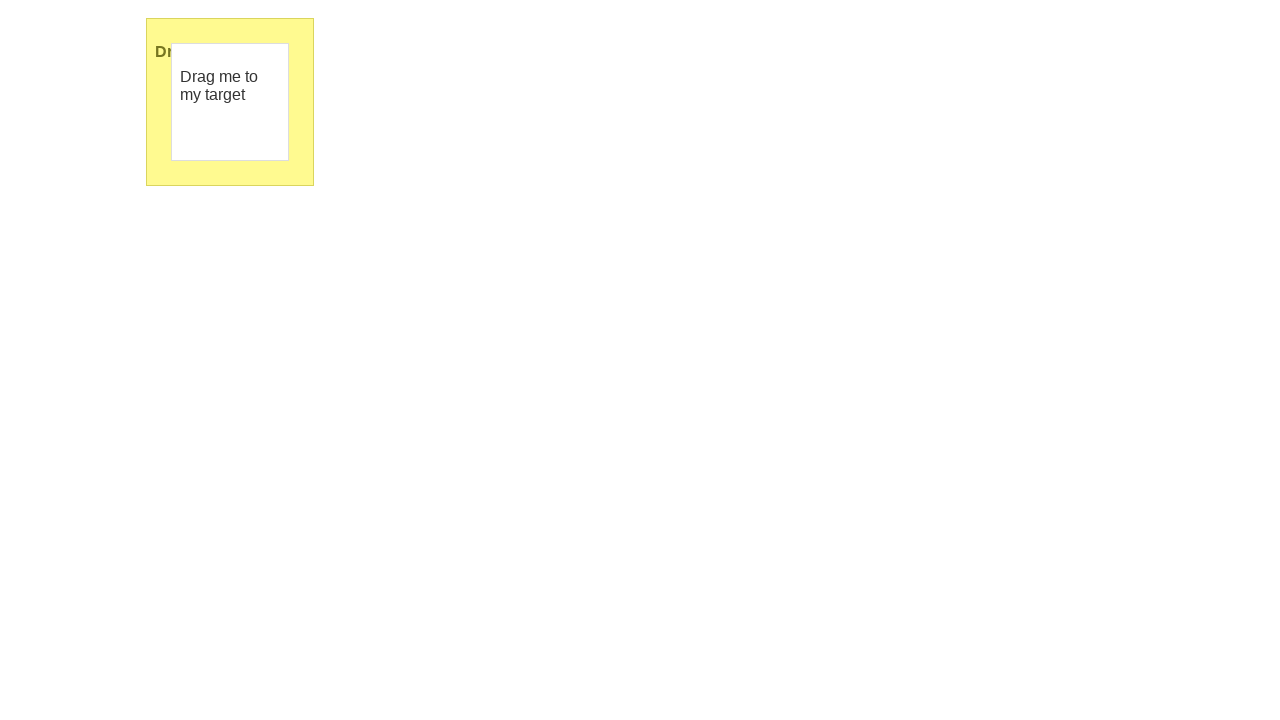

Retrieved drop box text after drag and drop
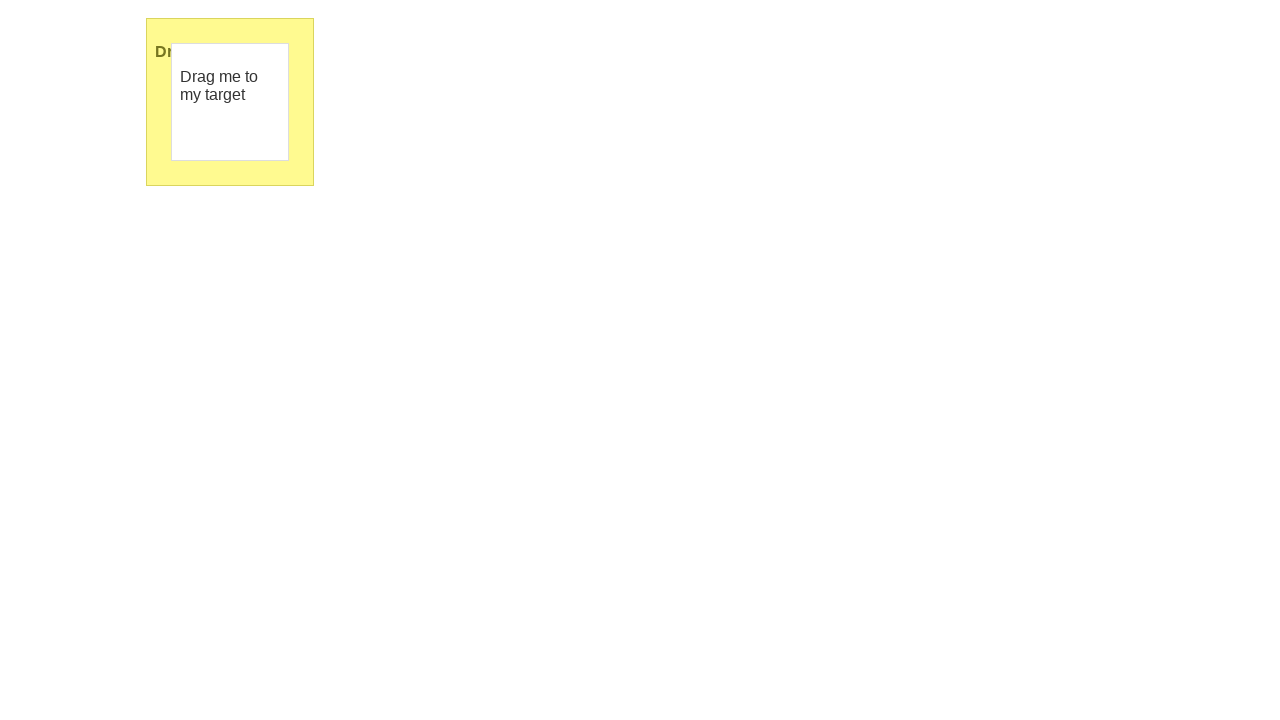

Verified drop box now shows 'Dropped!' confirming successful drop
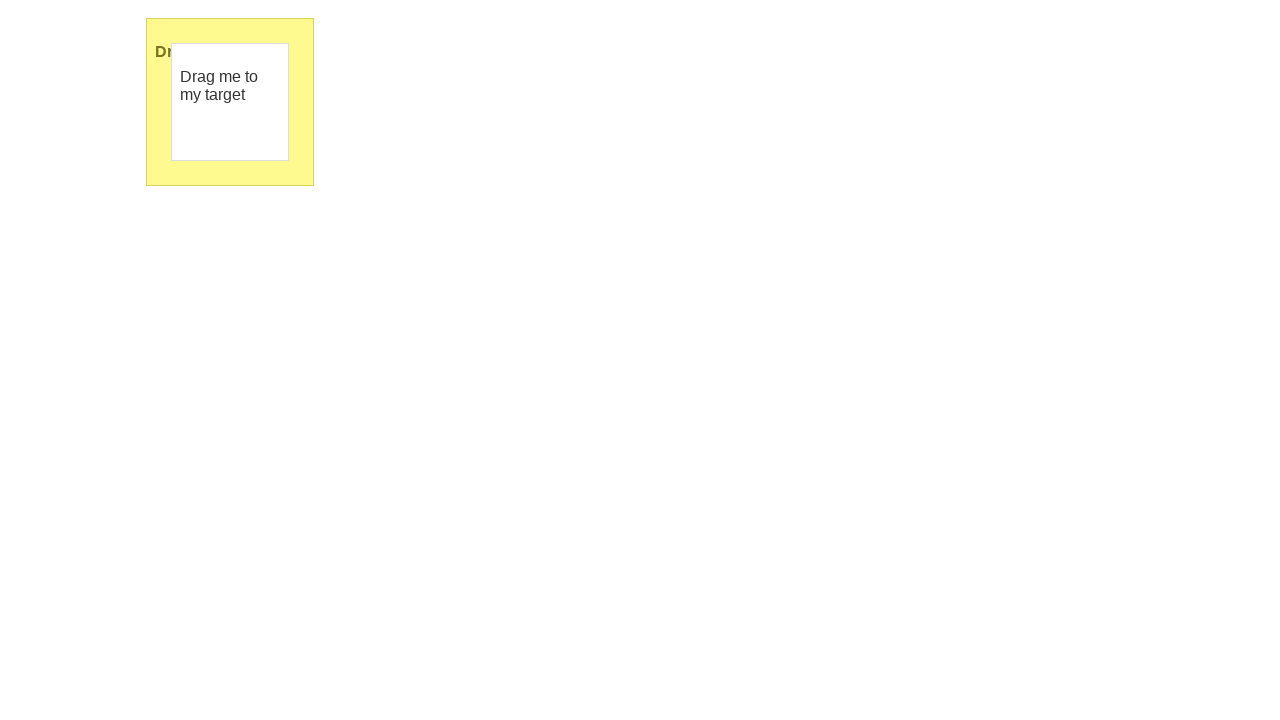

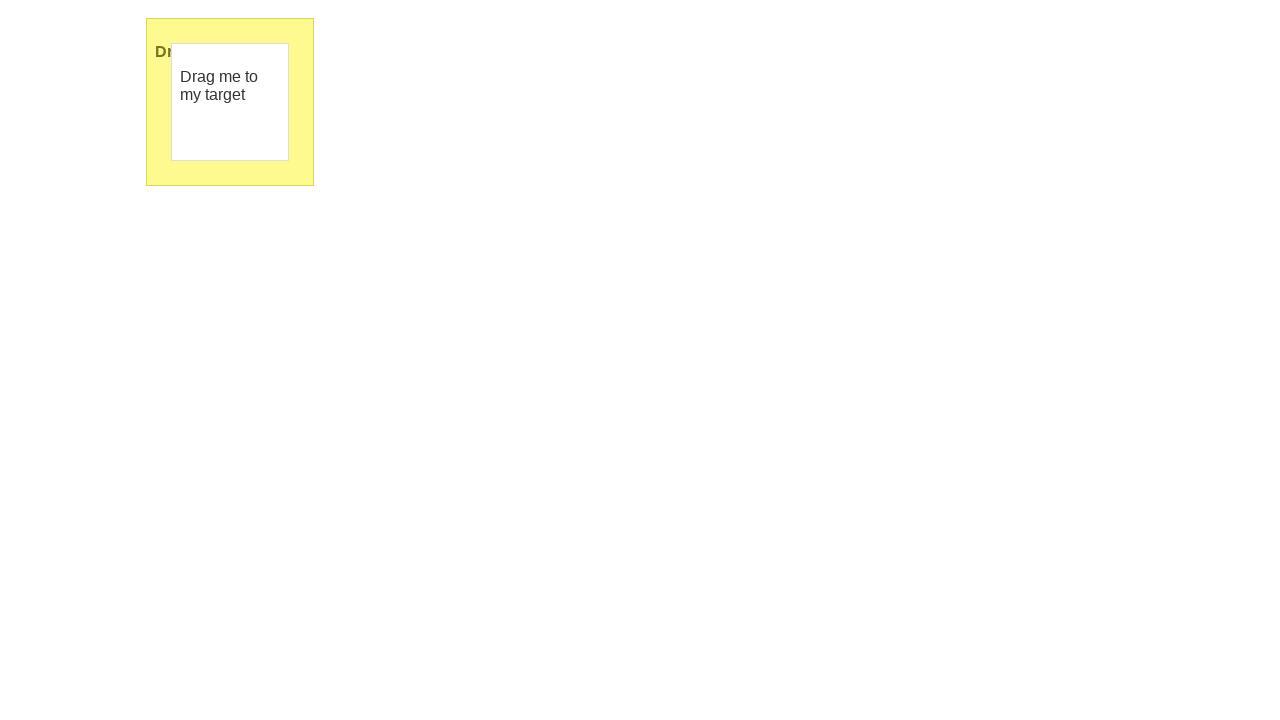